Navigates to Xbox promotions/sales page and verifies that "SHOP MORE" promotional buttons are present on the page.

Starting URL: https://www.xbox.com/en-US/promotions/sales/sales-and-specials?xr=shellnav

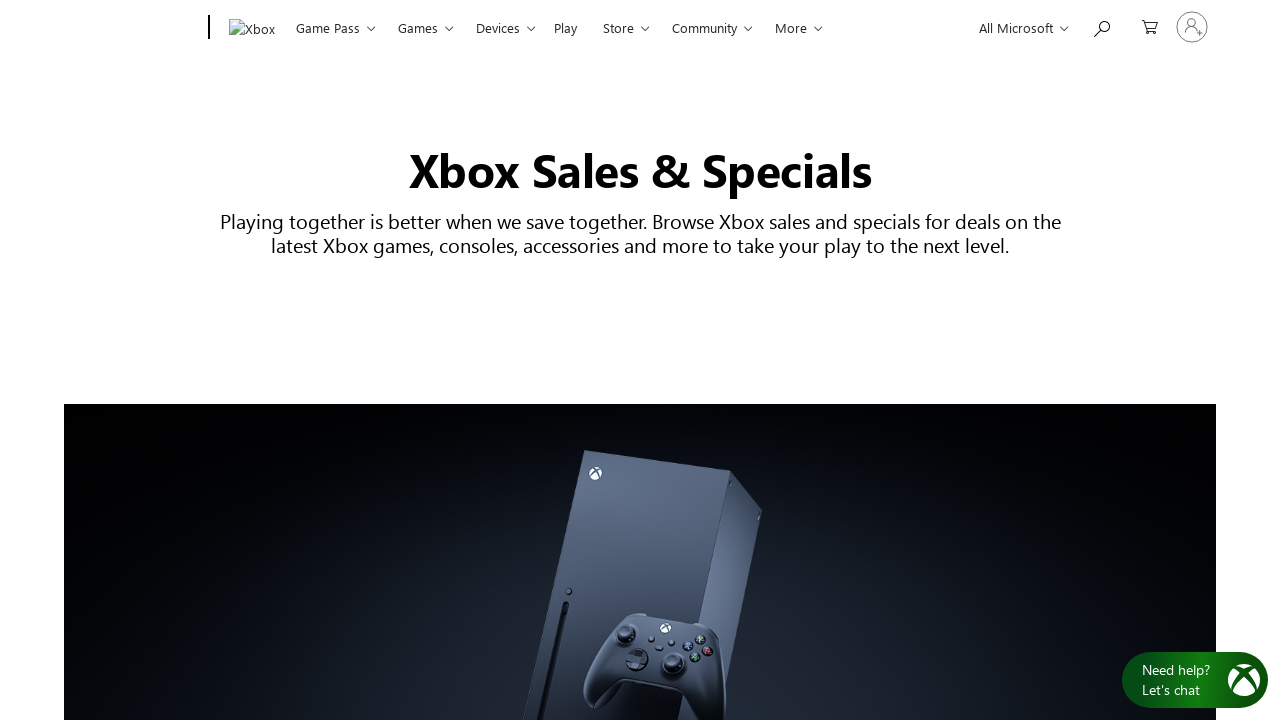

Navigated to Xbox promotions/sales page
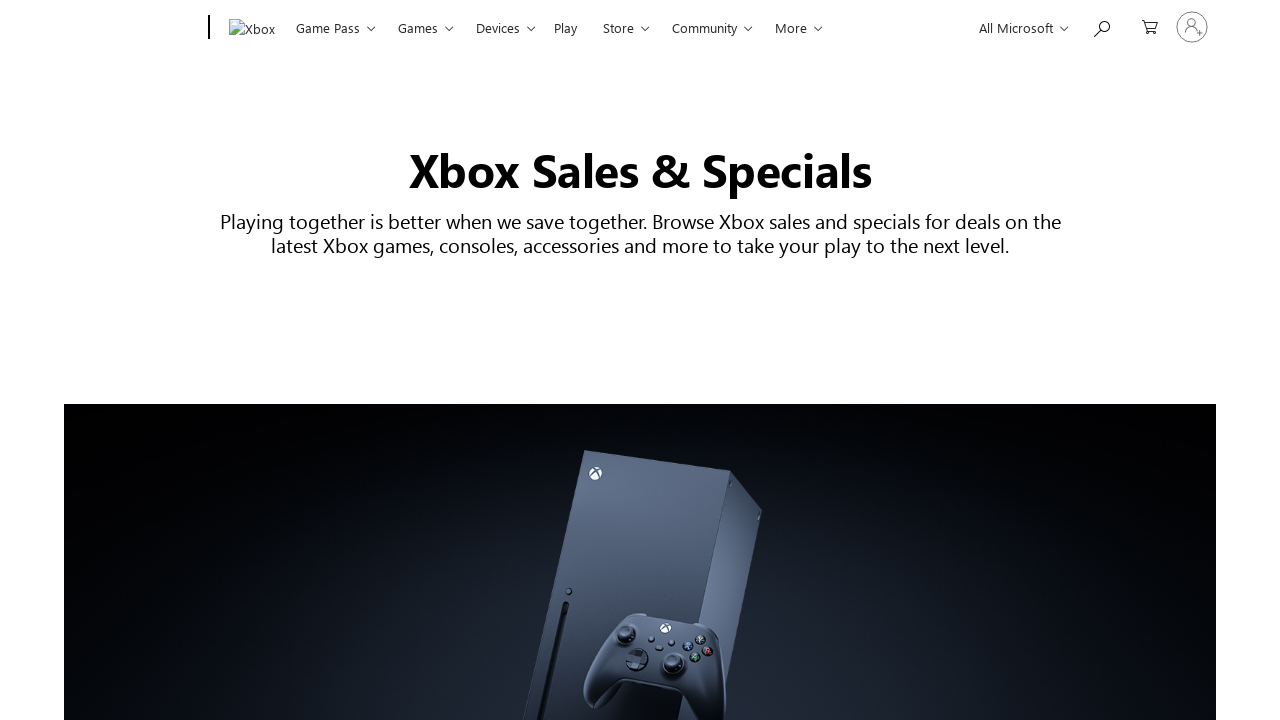

Waited for 'SHOP MORE' buttons to be present on the page
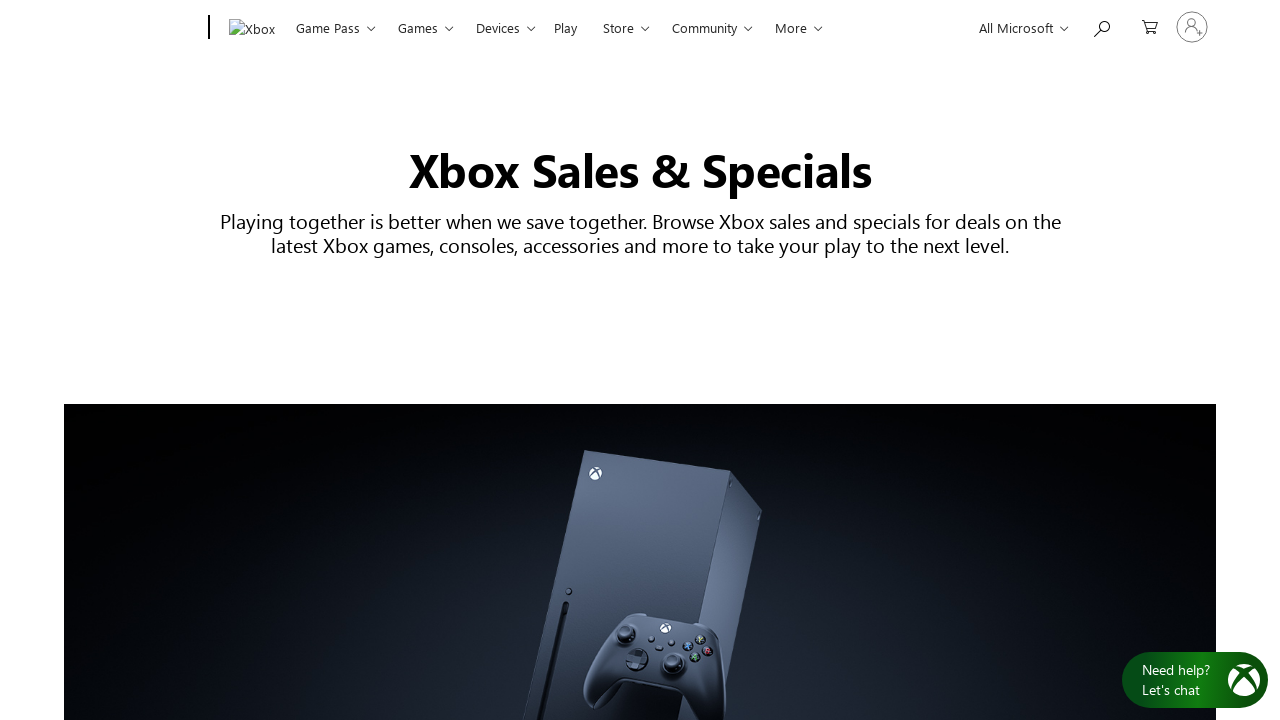

Located all 'SHOP MORE' promotional buttons
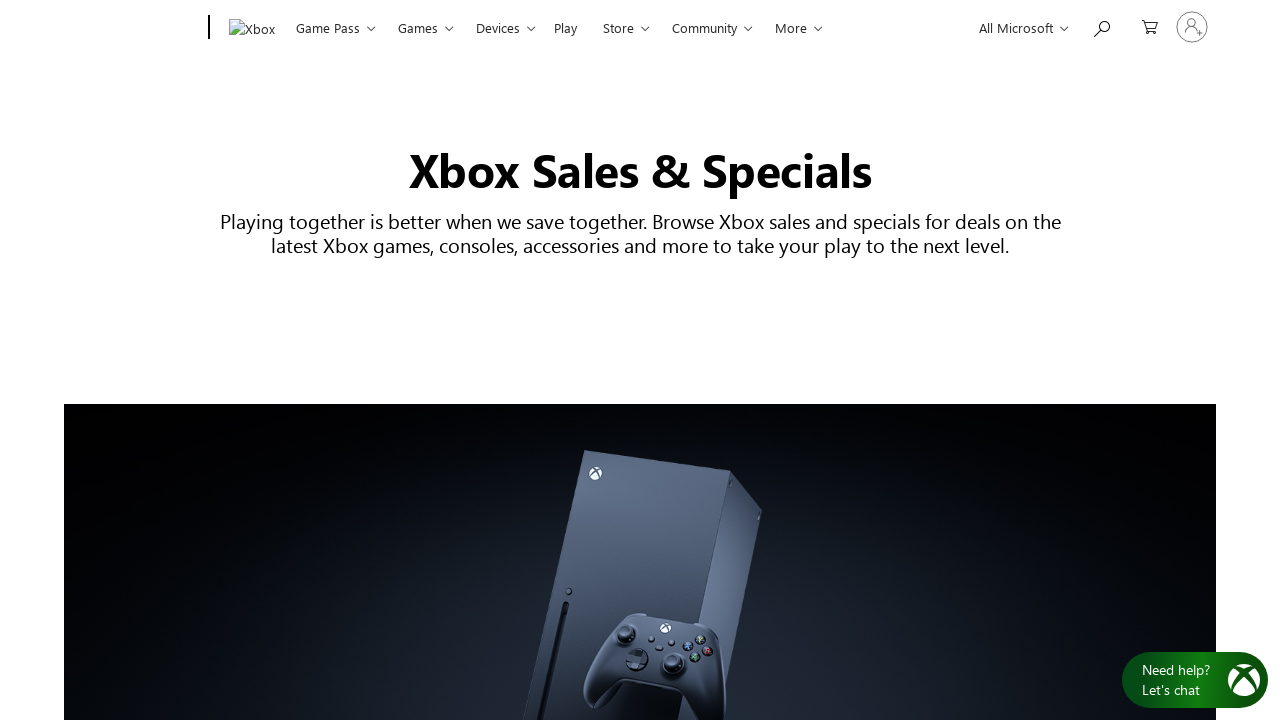

Verified that at least one 'SHOP MORE' button exists on the page
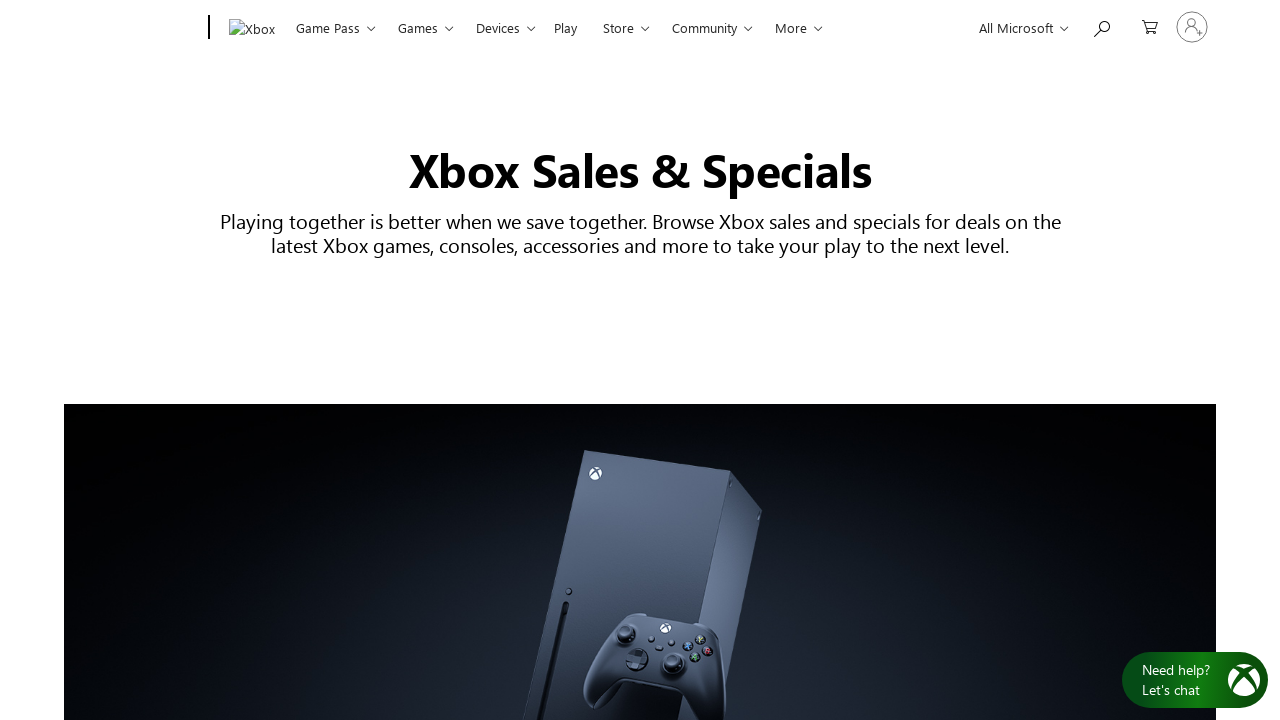

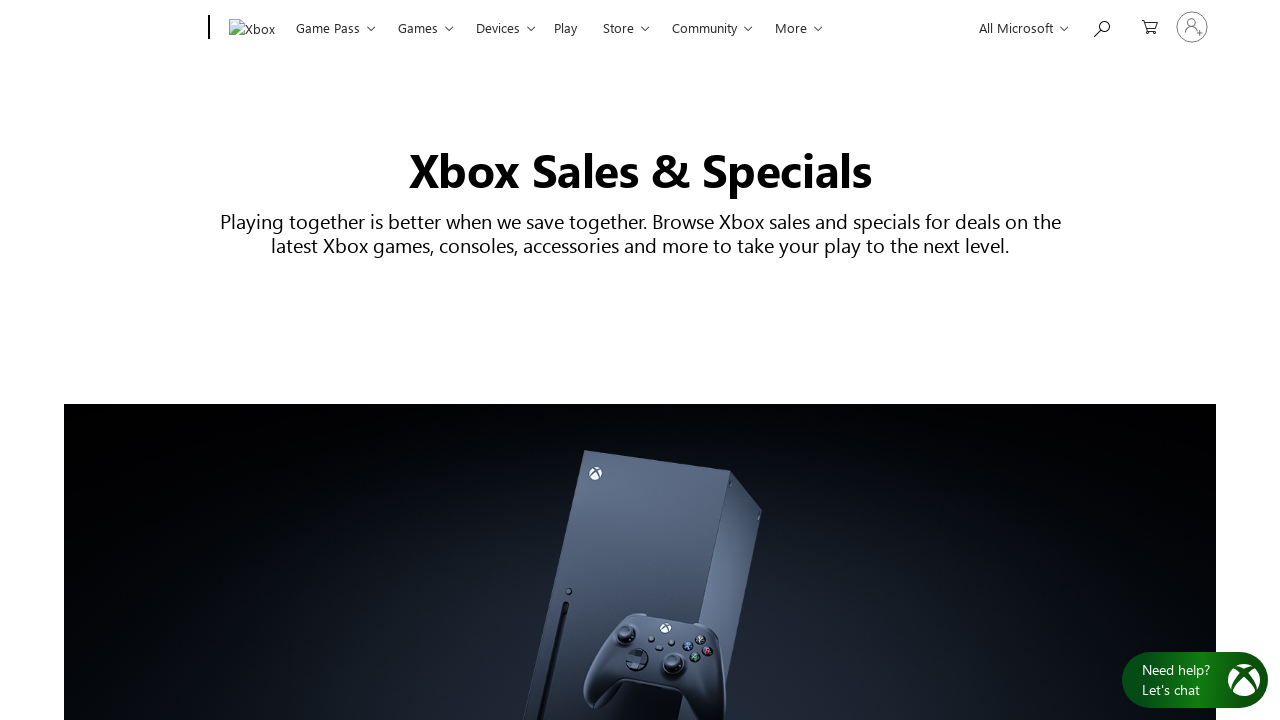